Tests checkbox handling by selecting, deselecting, and manipulating multiple checkboxes on a test automation practice page

Starting URL: https://testautomationpractice.blogspot.com/

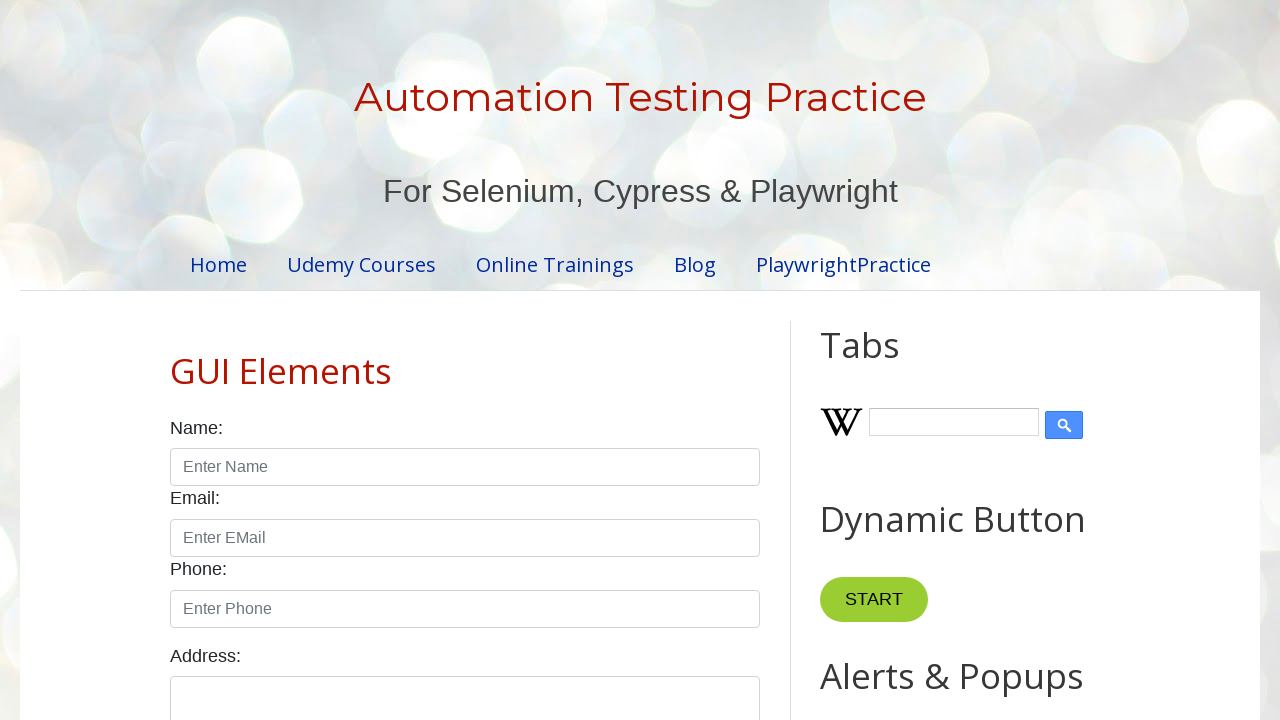

Located all checkboxes with form-check-input class
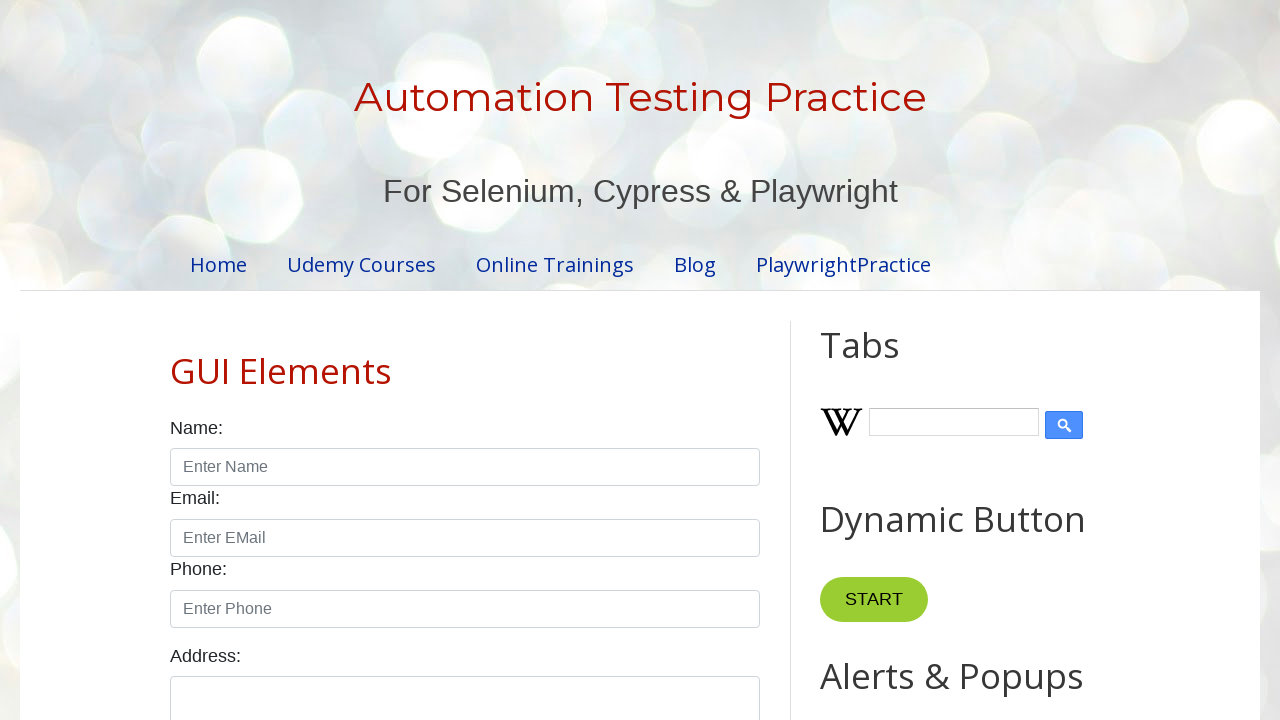

Clicked checkbox to select it at (176, 360) on xpath=//input[@class = 'form-check-input' and @type = 'checkbox'] >> nth=0
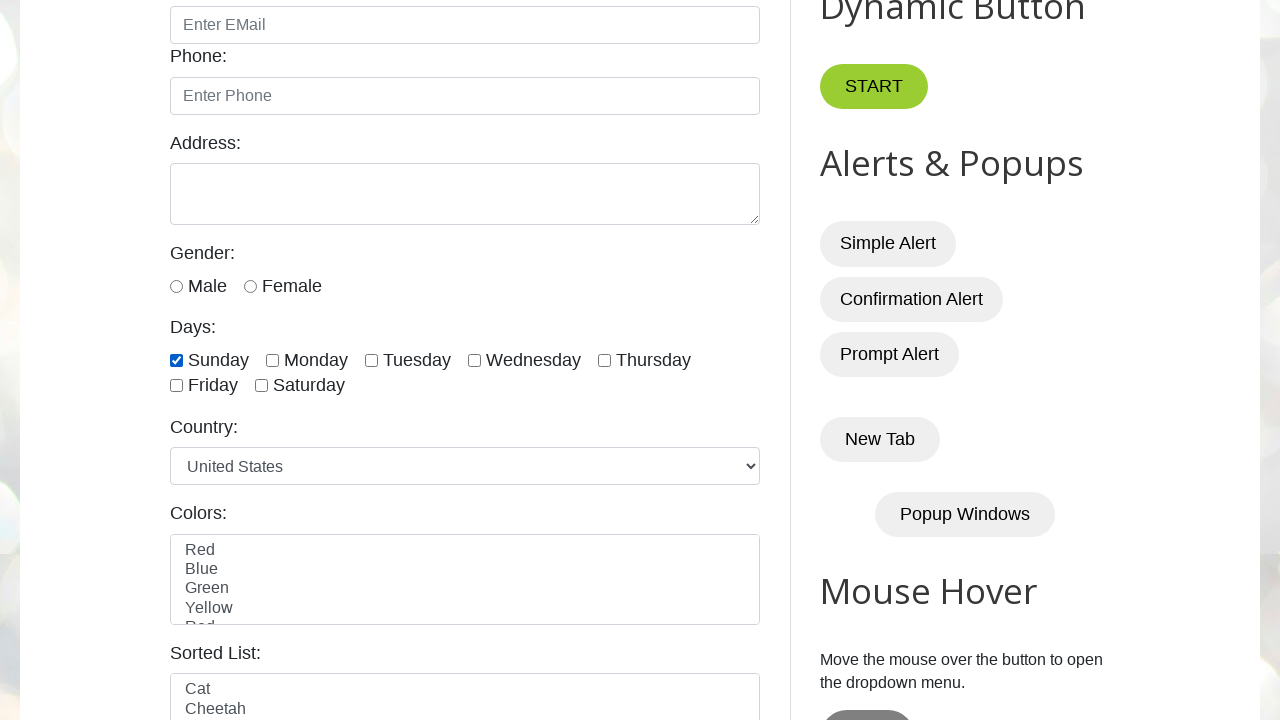

Clicked checkbox to select it at (272, 360) on xpath=//input[@class = 'form-check-input' and @type = 'checkbox'] >> nth=1
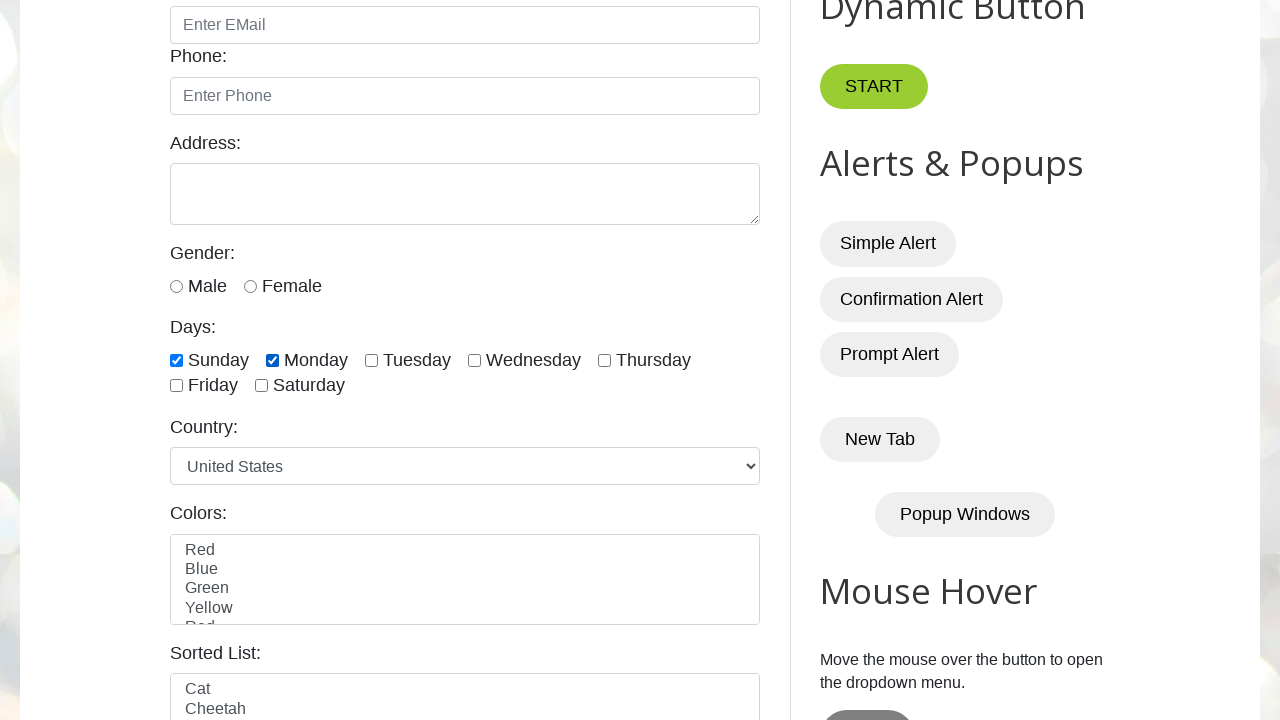

Clicked checkbox to select it at (372, 360) on xpath=//input[@class = 'form-check-input' and @type = 'checkbox'] >> nth=2
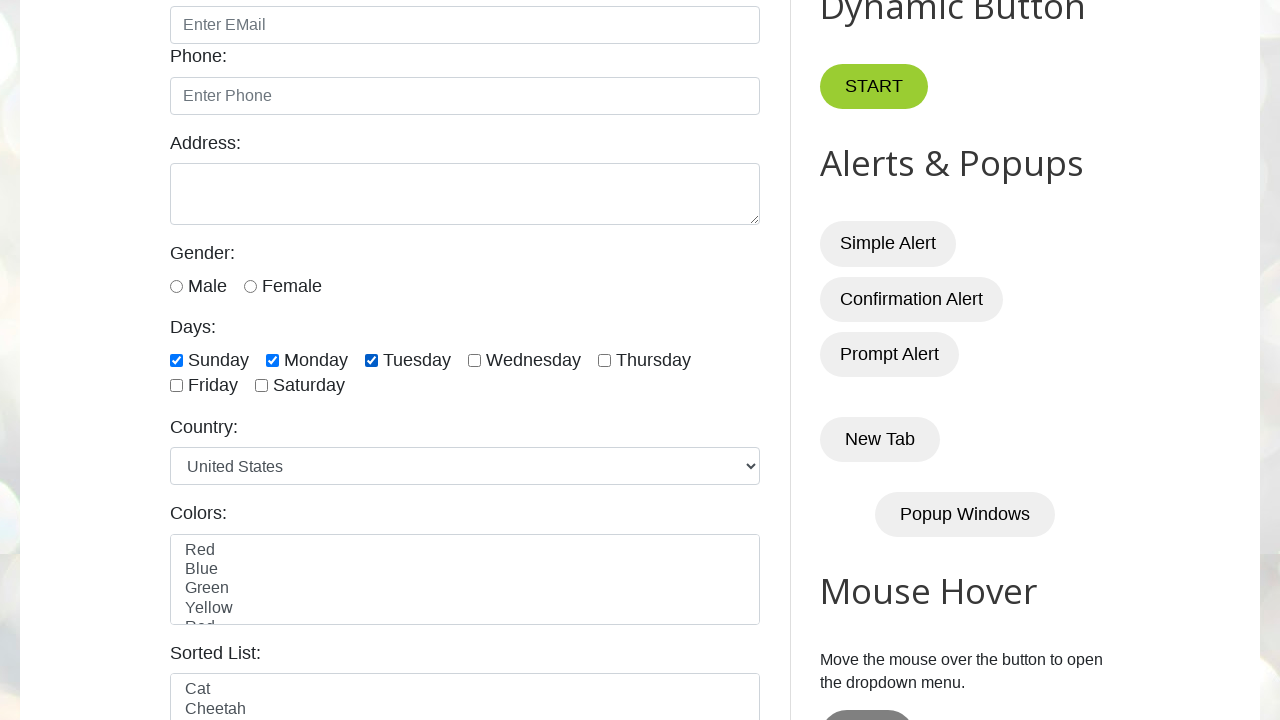

Clicked checkbox to select it at (474, 360) on xpath=//input[@class = 'form-check-input' and @type = 'checkbox'] >> nth=3
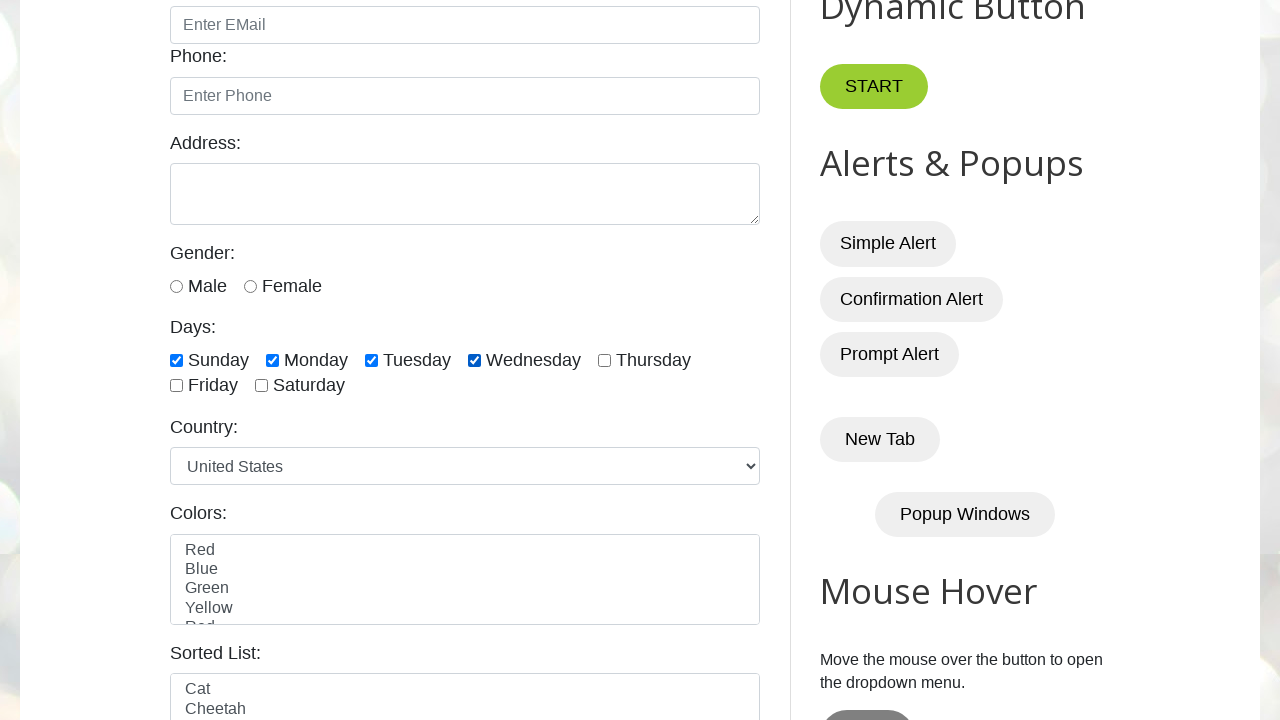

Clicked checkbox to select it at (604, 360) on xpath=//input[@class = 'form-check-input' and @type = 'checkbox'] >> nth=4
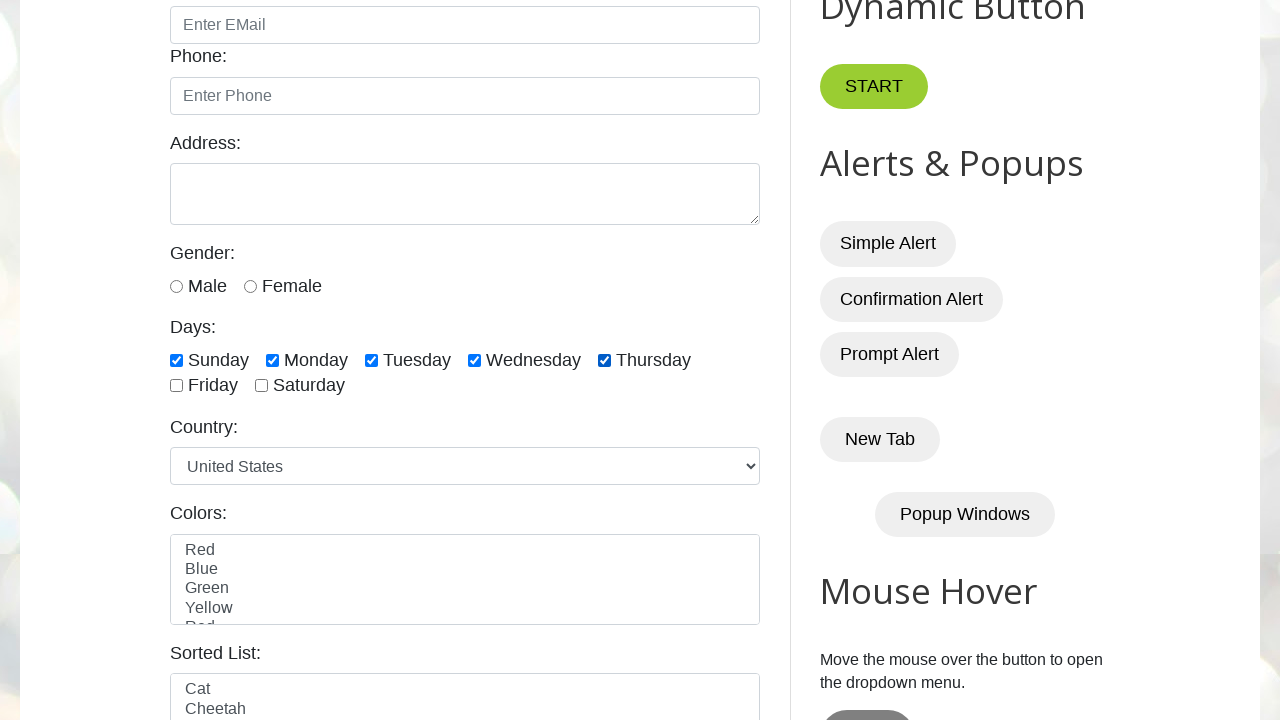

Clicked checkbox to select it at (176, 386) on xpath=//input[@class = 'form-check-input' and @type = 'checkbox'] >> nth=5
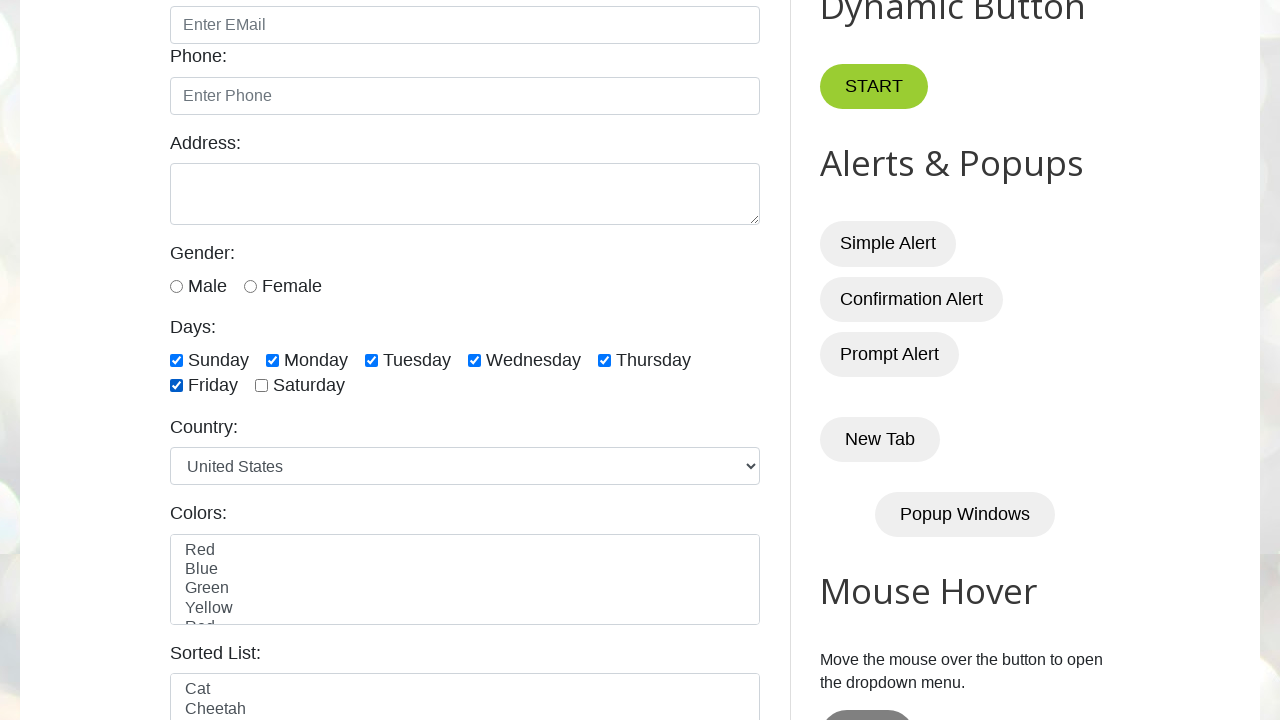

Clicked checkbox to select it at (262, 386) on xpath=//input[@class = 'form-check-input' and @type = 'checkbox'] >> nth=6
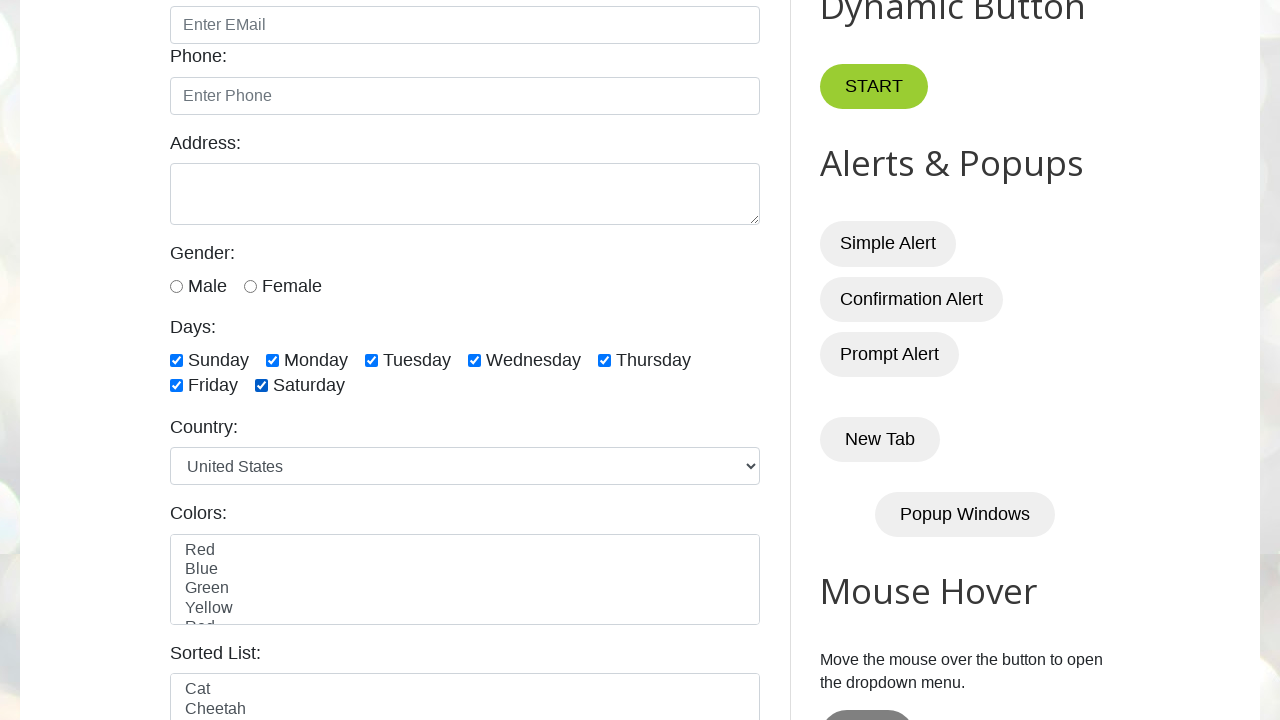

Clicked checkbox to deselect it at (176, 360) on xpath=//input[@class = 'form-check-input' and @type = 'checkbox'] >> nth=0
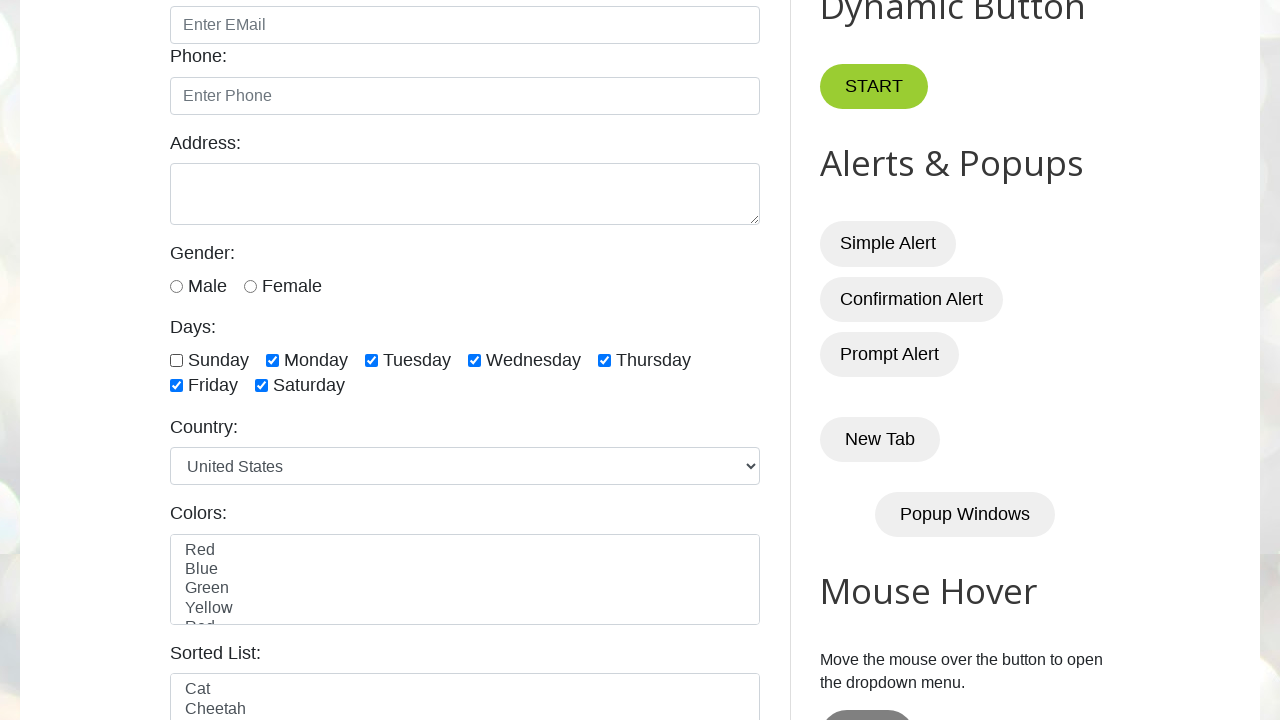

Clicked checkbox to deselect it at (272, 360) on xpath=//input[@class = 'form-check-input' and @type = 'checkbox'] >> nth=1
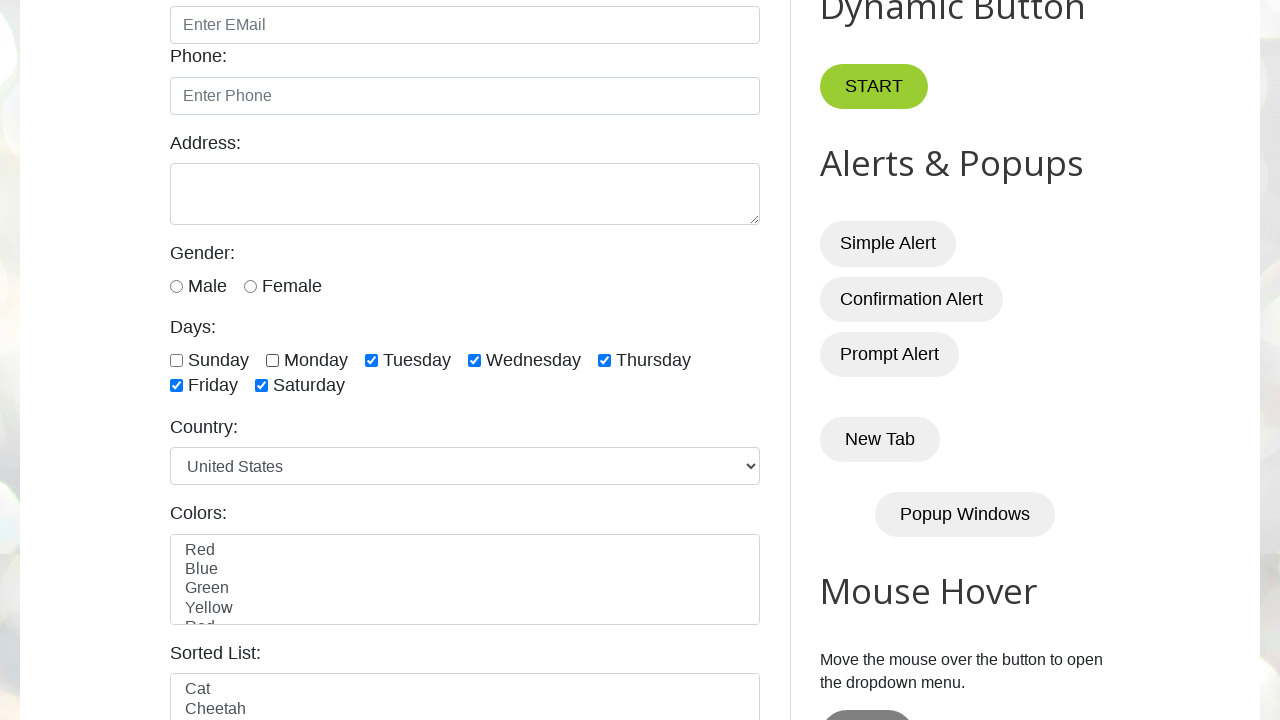

Clicked checkbox to deselect it at (372, 360) on xpath=//input[@class = 'form-check-input' and @type = 'checkbox'] >> nth=2
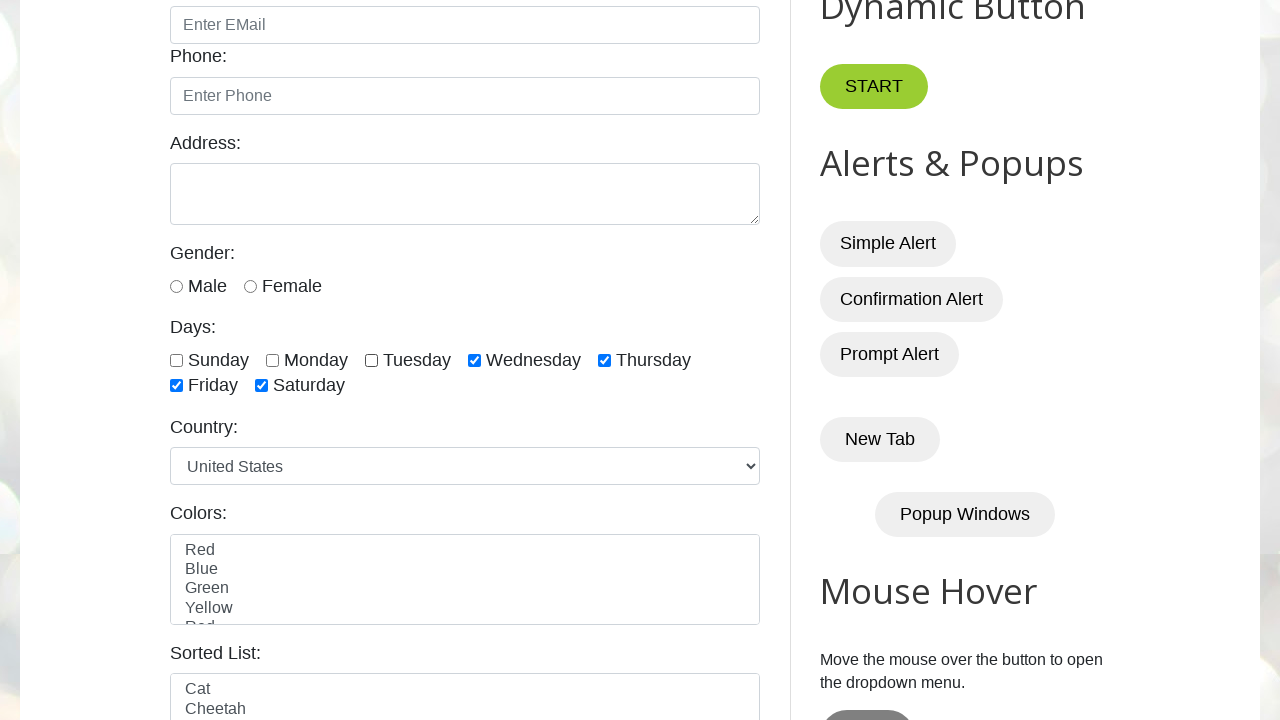

Clicked checkbox to deselect it at (474, 360) on xpath=//input[@class = 'form-check-input' and @type = 'checkbox'] >> nth=3
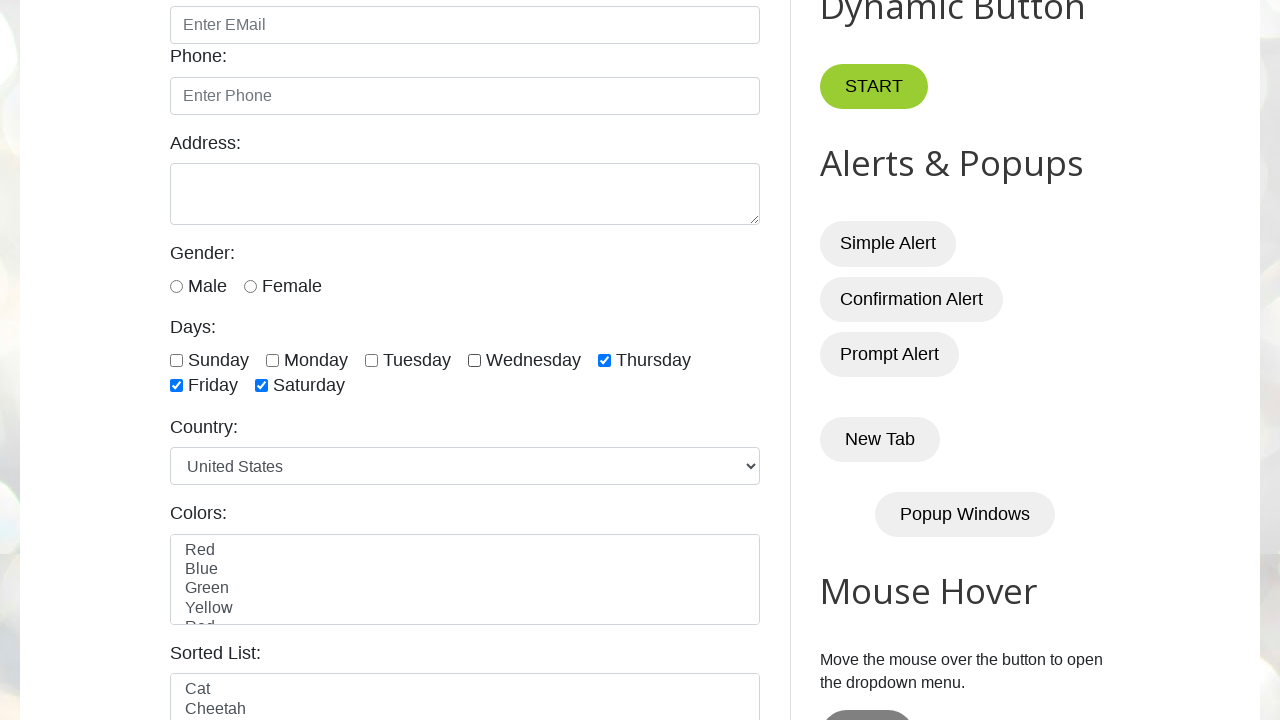

Clicked checkbox to deselect it at (604, 360) on xpath=//input[@class = 'form-check-input' and @type = 'checkbox'] >> nth=4
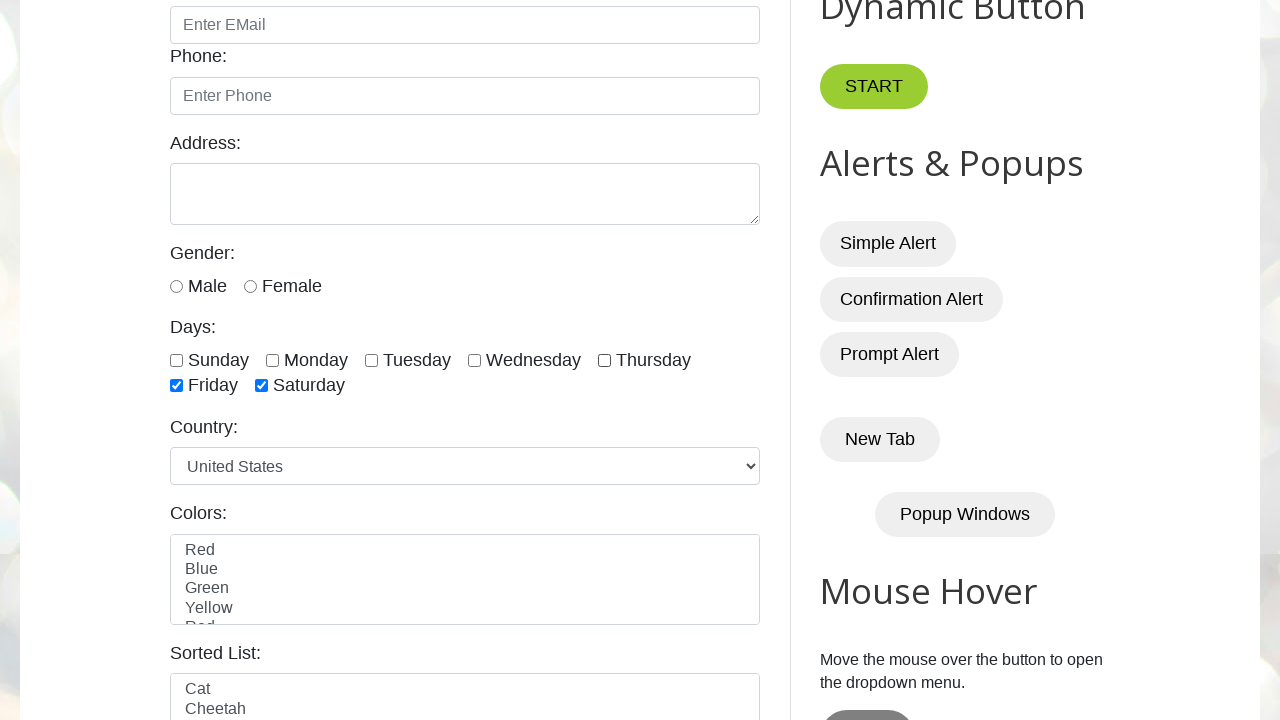

Clicked checkbox to deselect it at (176, 386) on xpath=//input[@class = 'form-check-input' and @type = 'checkbox'] >> nth=5
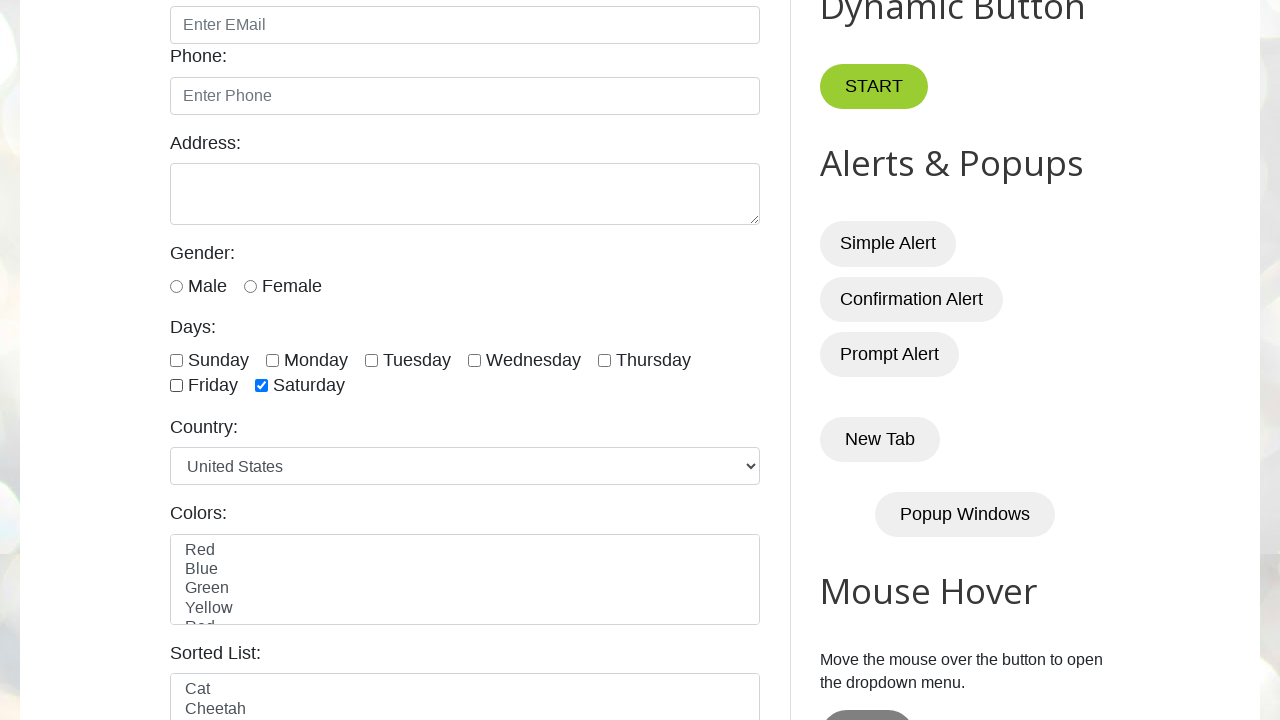

Clicked checkbox to deselect it at (262, 386) on xpath=//input[@class = 'form-check-input' and @type = 'checkbox'] >> nth=6
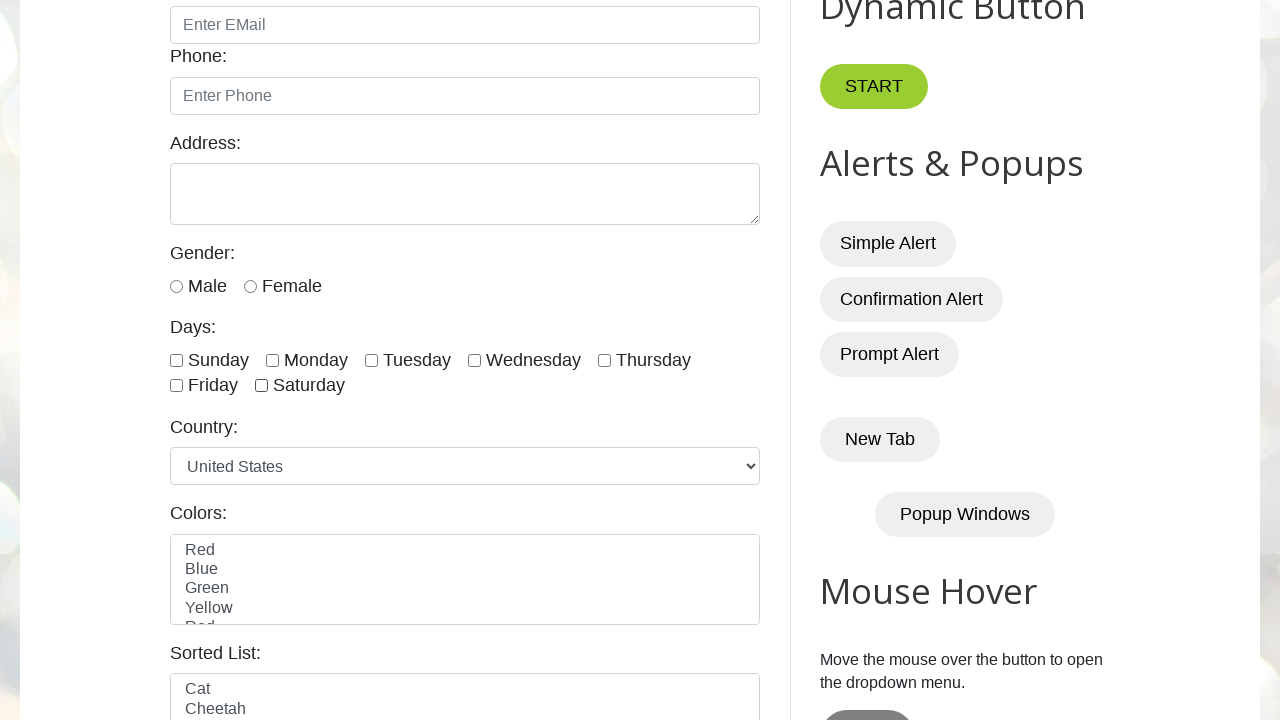

Clicked checkbox at index 3 at (474, 360) on xpath=//input[@class = 'form-check-input' and @type = 'checkbox'] >> nth=3
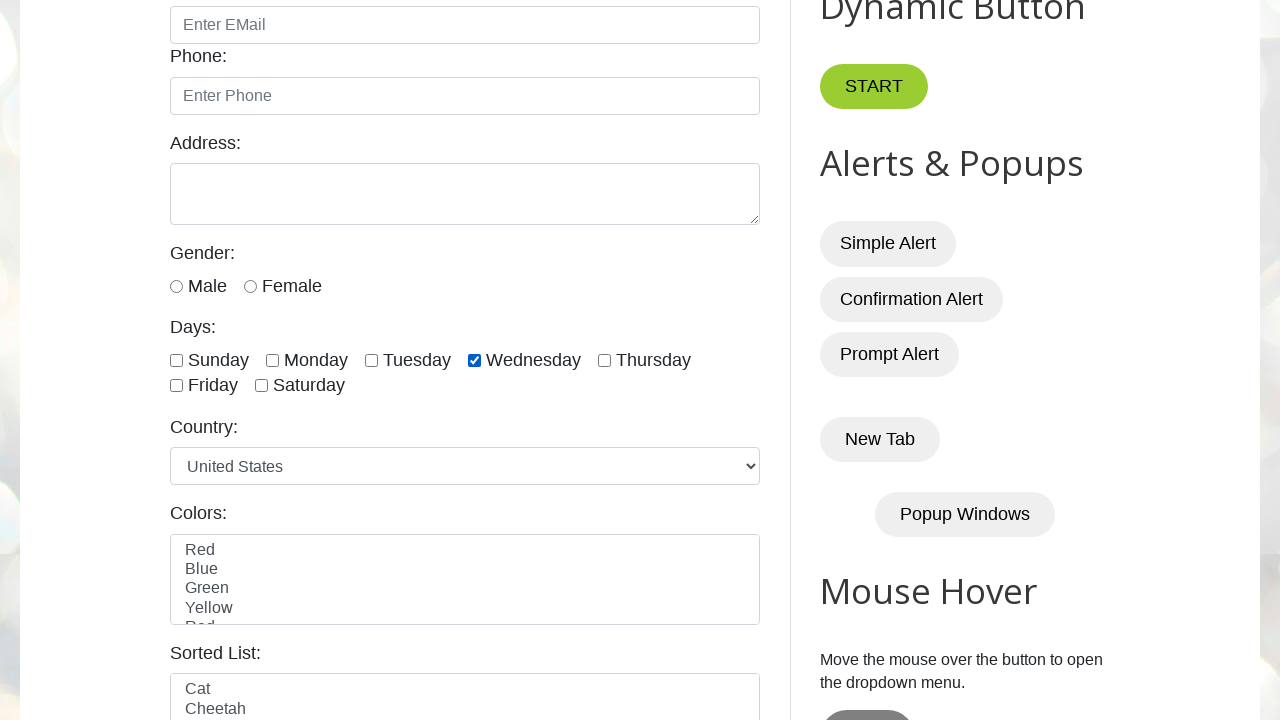

Clicked checkbox at index 4 at (604, 360) on xpath=//input[@class = 'form-check-input' and @type = 'checkbox'] >> nth=4
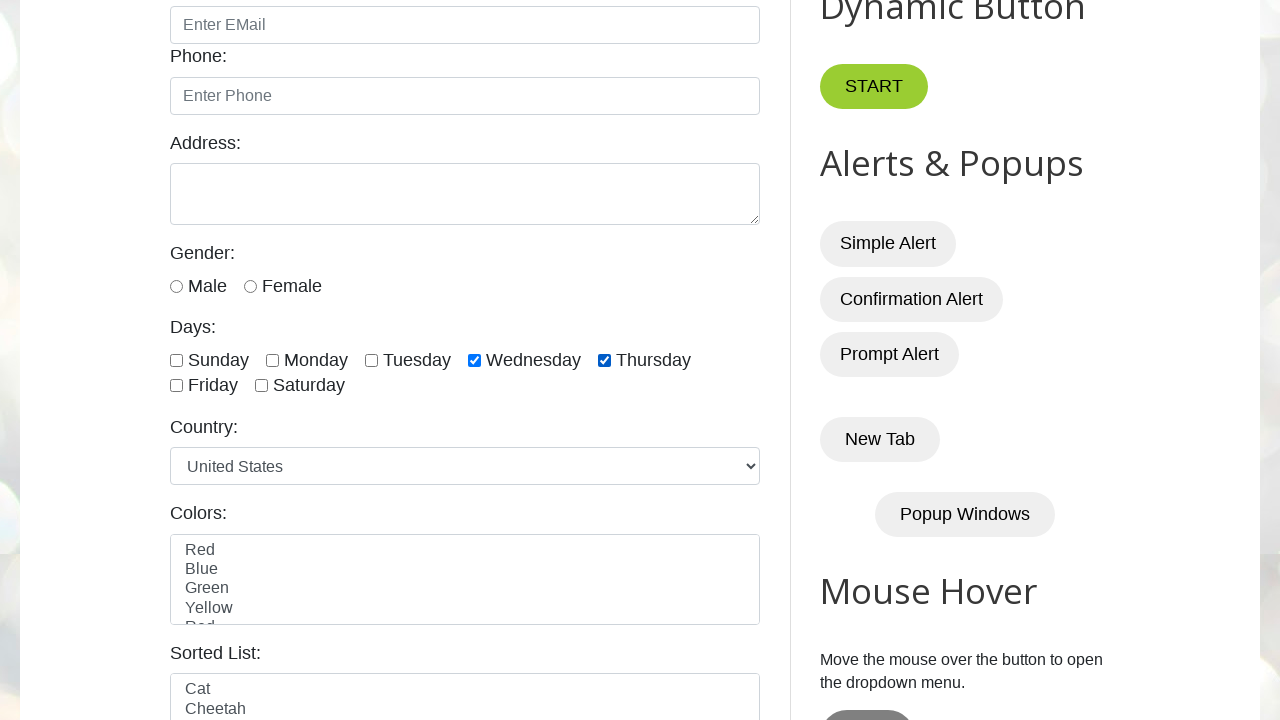

Clicked checkbox at index 5 at (176, 386) on xpath=//input[@class = 'form-check-input' and @type = 'checkbox'] >> nth=5
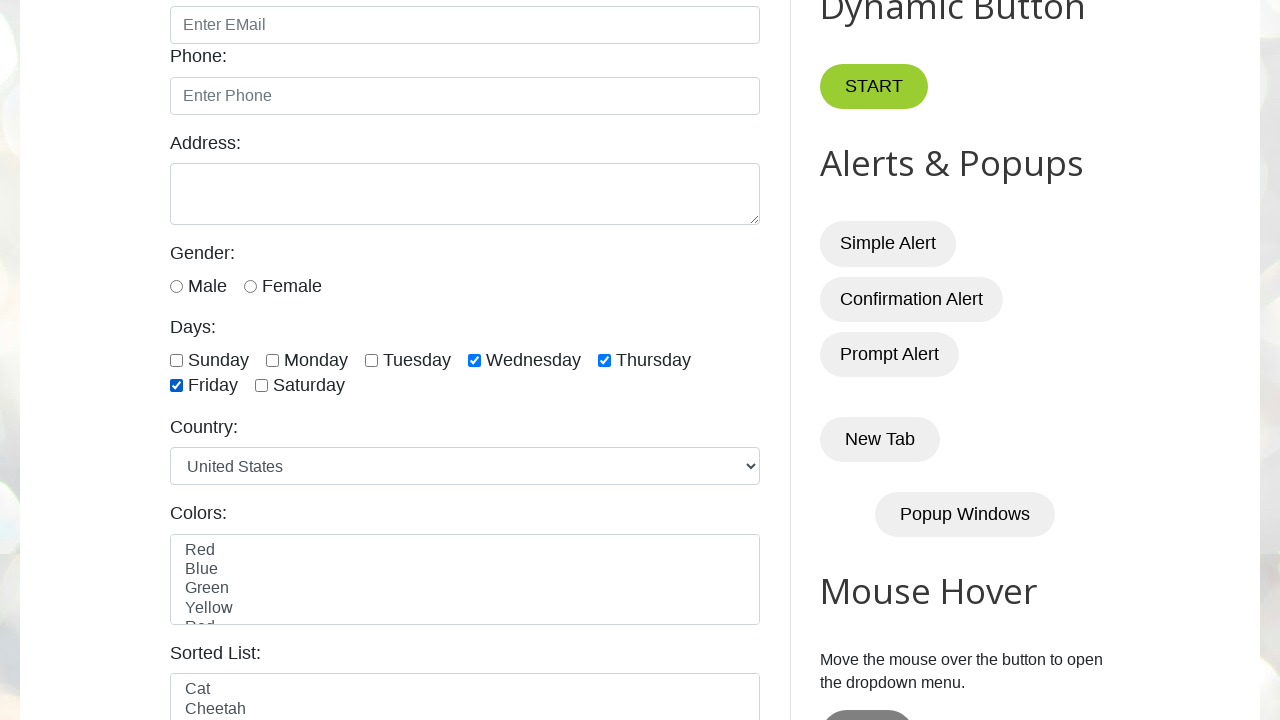

Clicked checkbox at index 6 at (262, 386) on xpath=//input[@class = 'form-check-input' and @type = 'checkbox'] >> nth=6
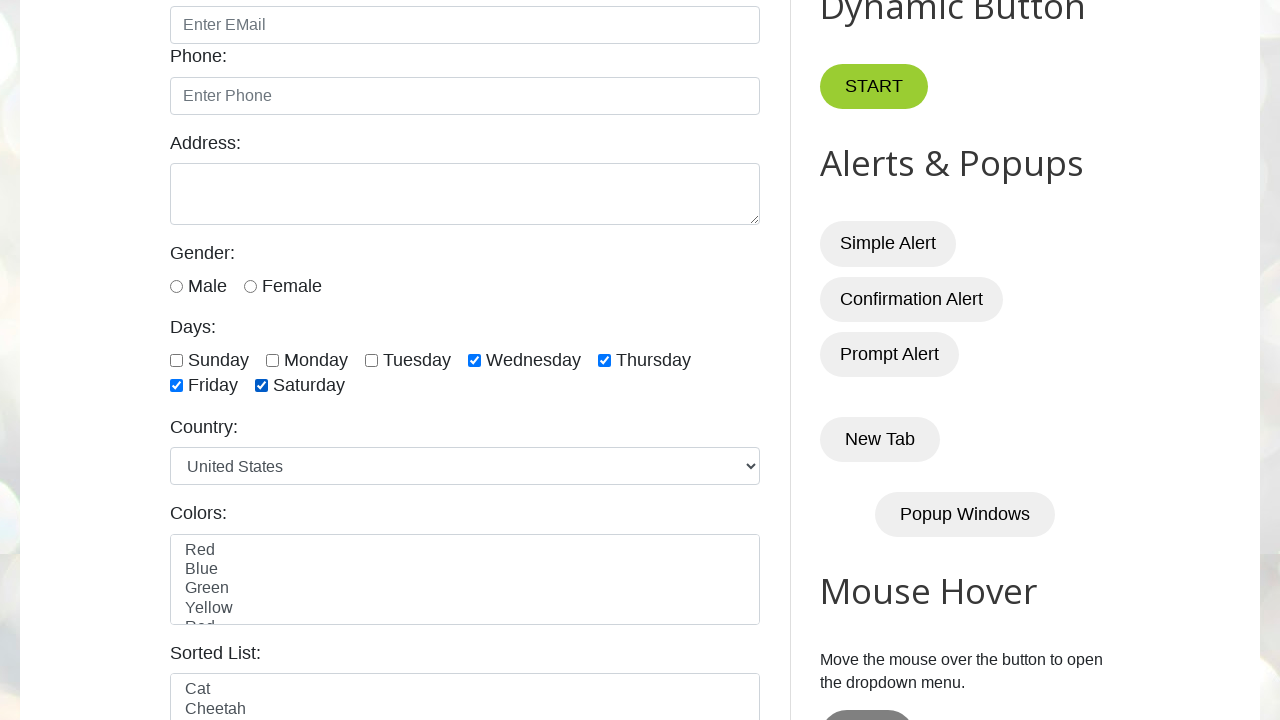

Clicked checked checkbox to deselect it at (474, 360) on xpath=//input[@class = 'form-check-input' and @type = 'checkbox'] >> nth=3
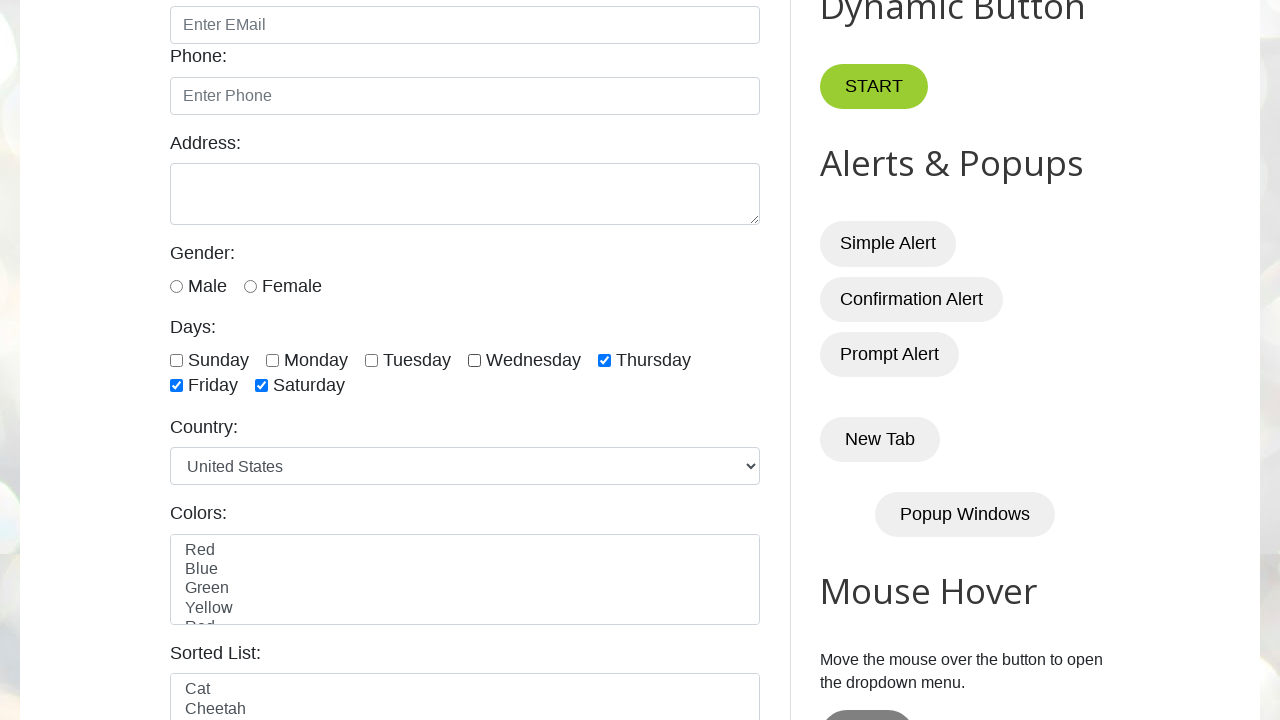

Clicked checked checkbox to deselect it at (604, 360) on xpath=//input[@class = 'form-check-input' and @type = 'checkbox'] >> nth=4
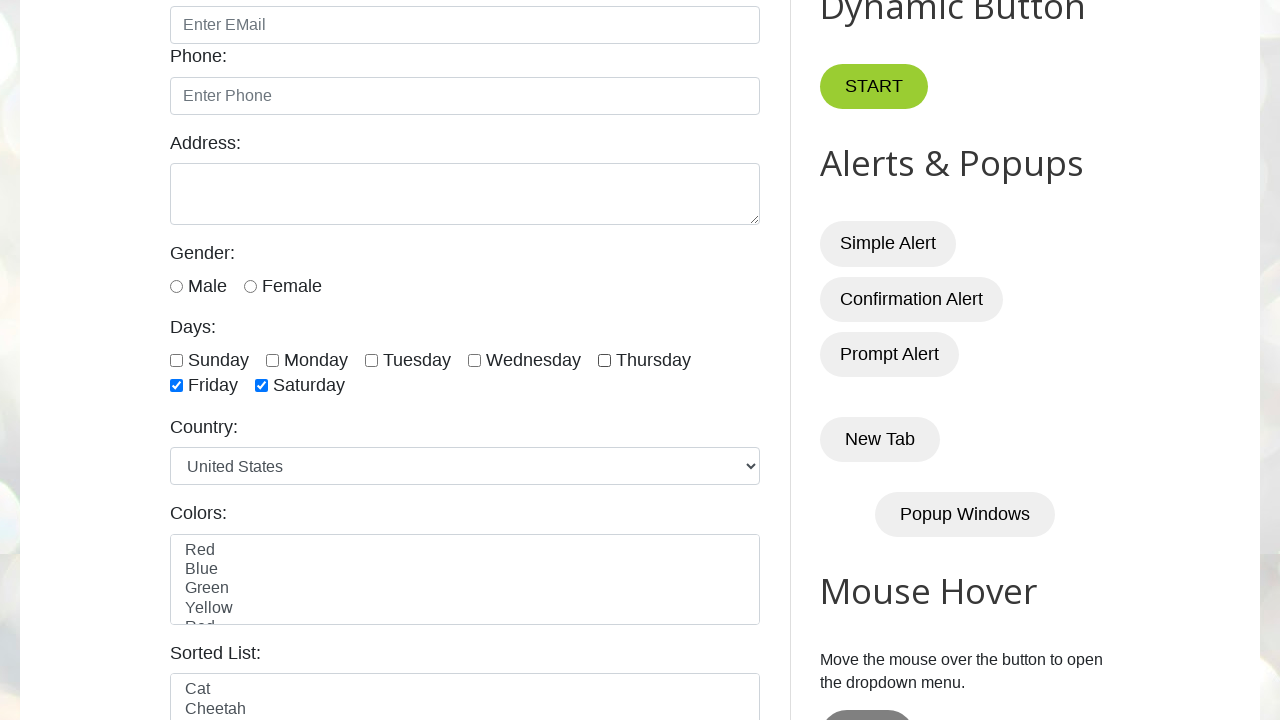

Clicked checked checkbox to deselect it at (176, 386) on xpath=//input[@class = 'form-check-input' and @type = 'checkbox'] >> nth=5
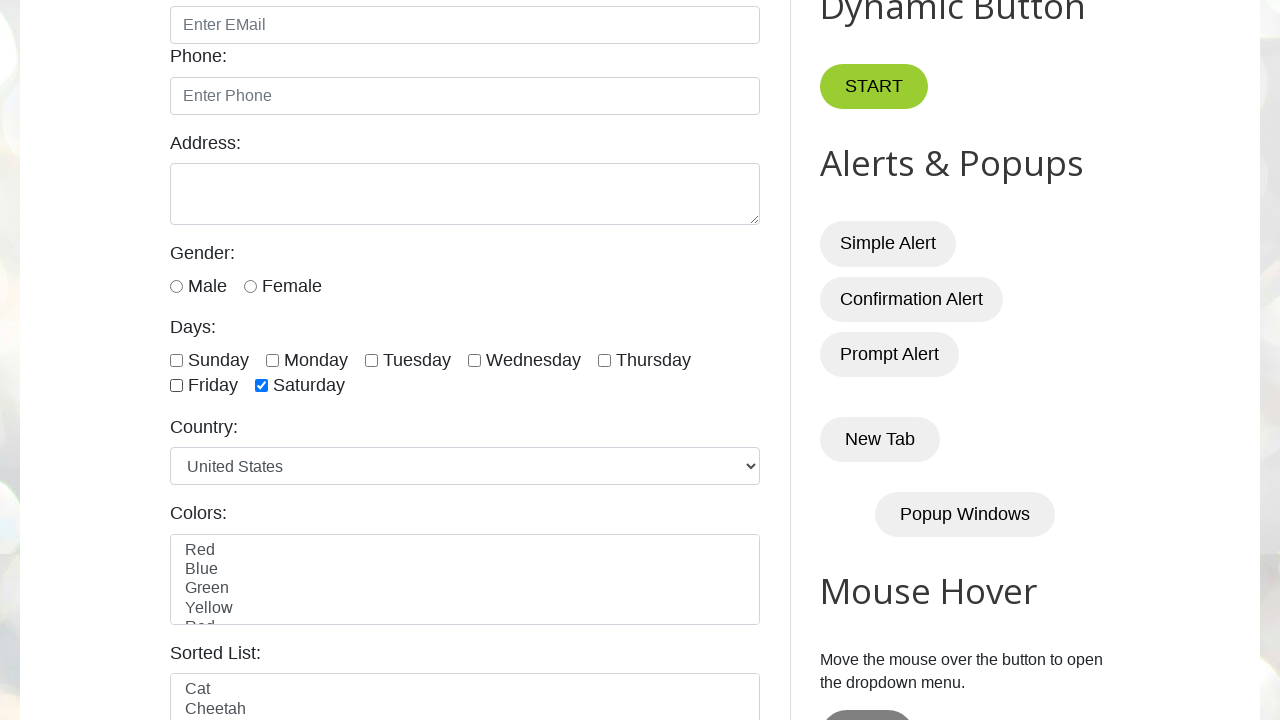

Clicked checked checkbox to deselect it at (262, 386) on xpath=//input[@class = 'form-check-input' and @type = 'checkbox'] >> nth=6
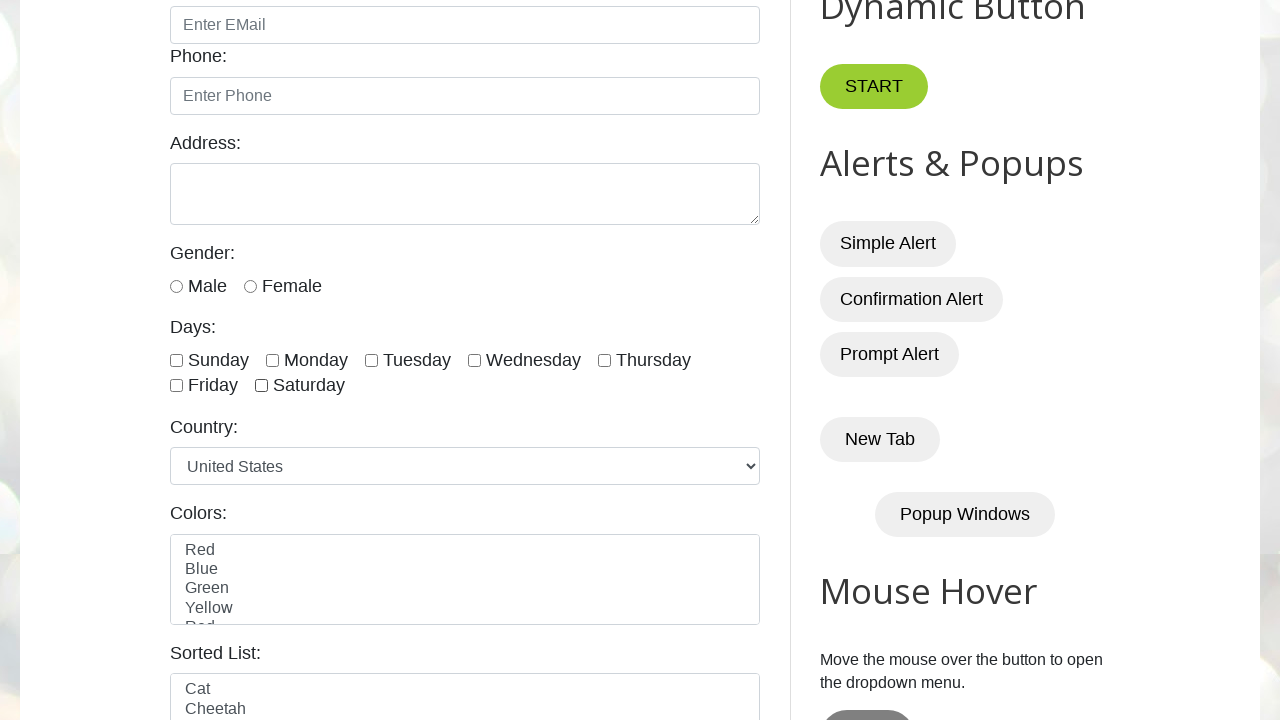

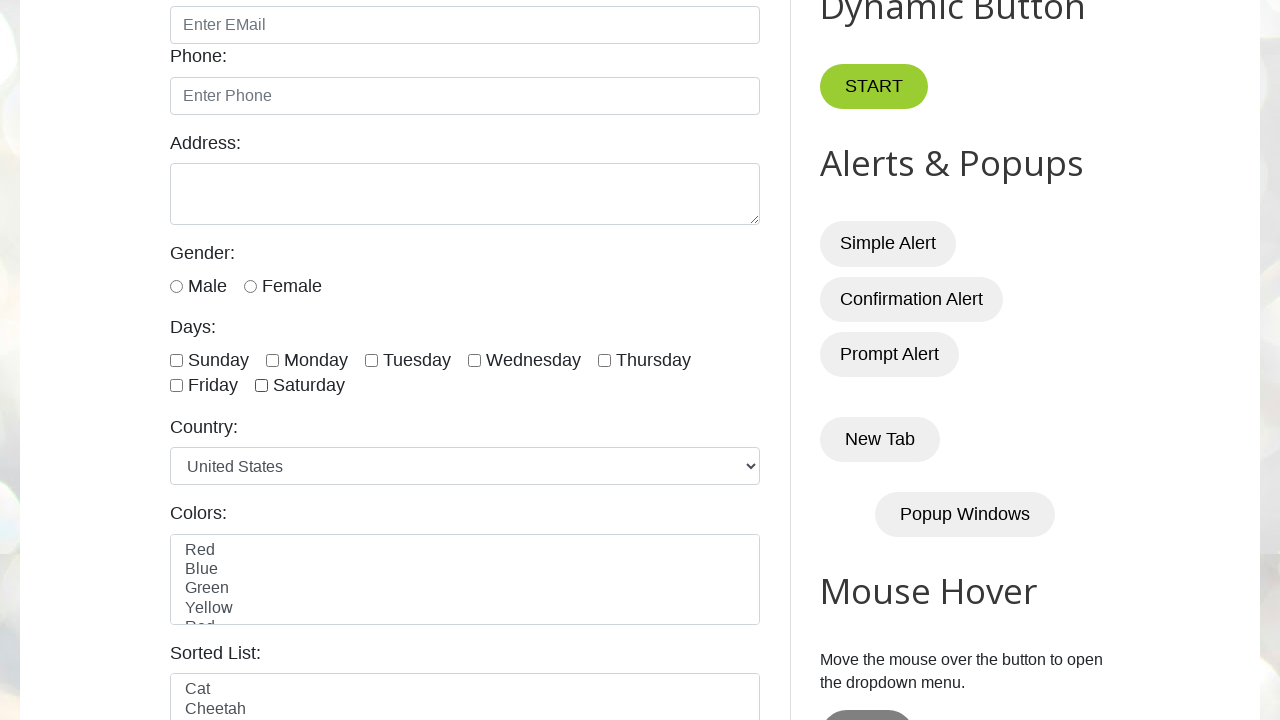